Tests sorting the Due column in ascending order using semantic class attributes on the second table with more helpful locators.

Starting URL: http://the-internet.herokuapp.com/tables

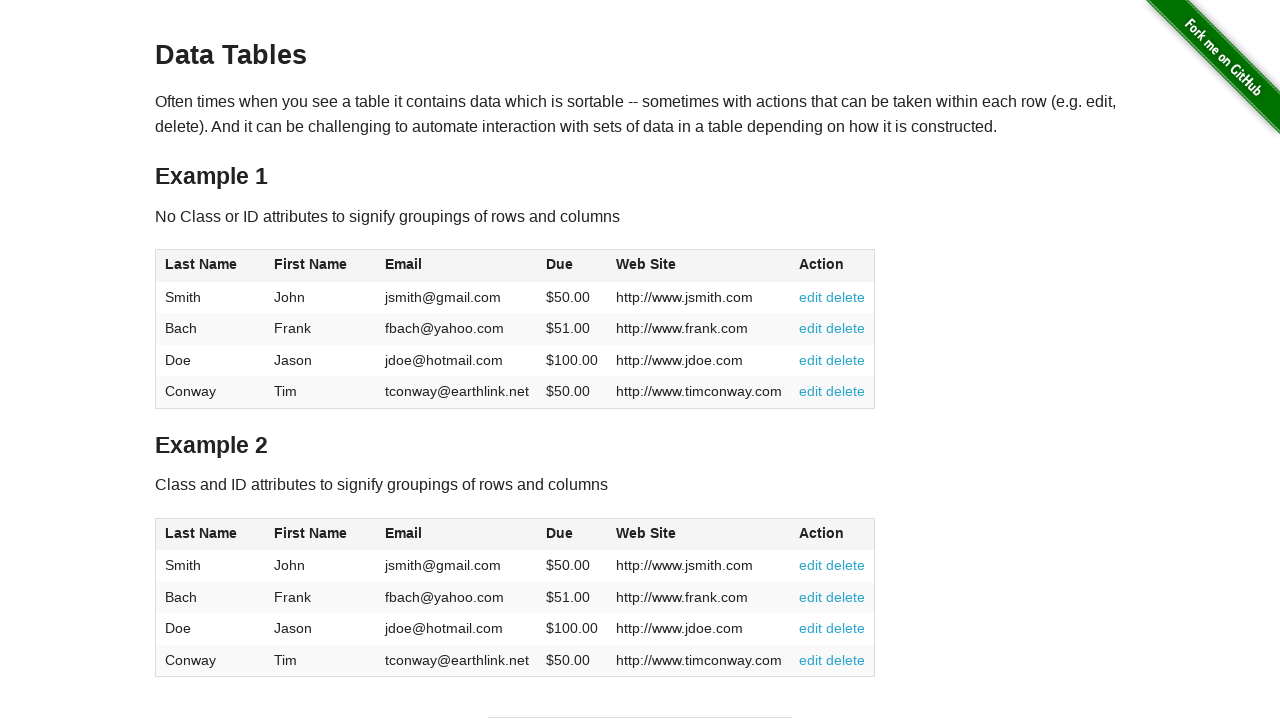

Clicked the Due column header in the second table to sort at (560, 533) on #table2 thead .dues
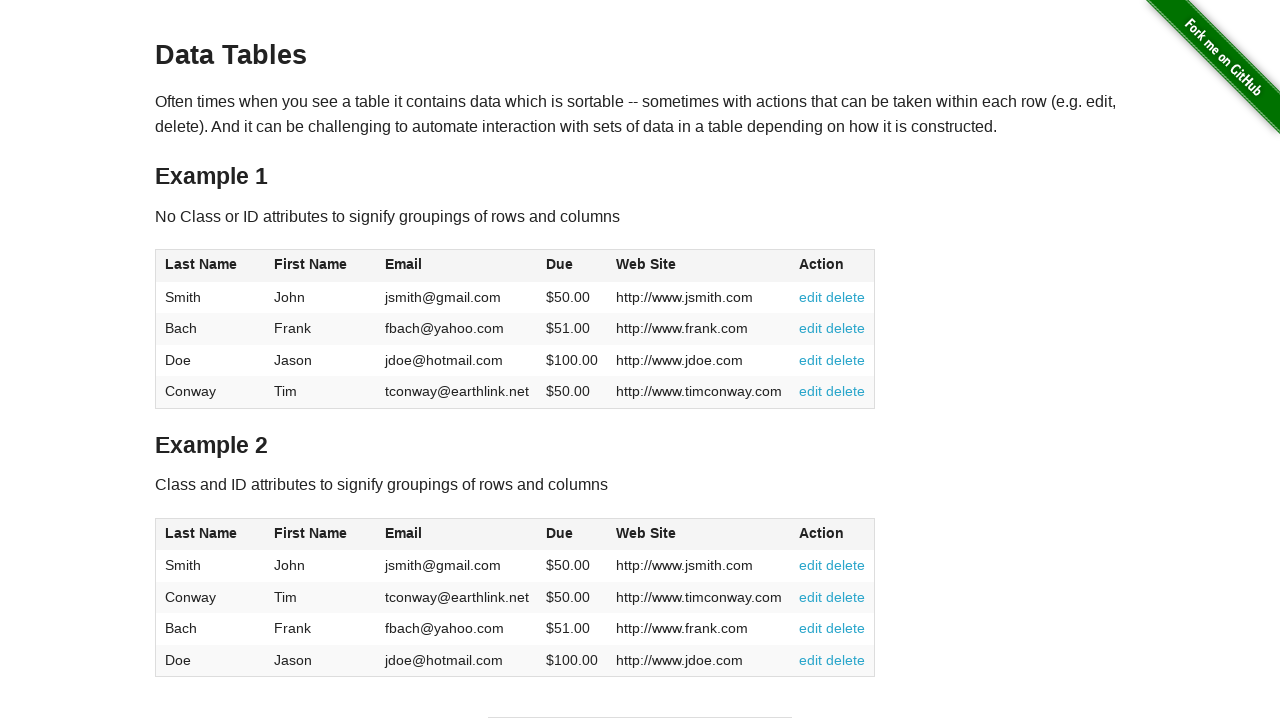

Verified Due column cells are present in table body
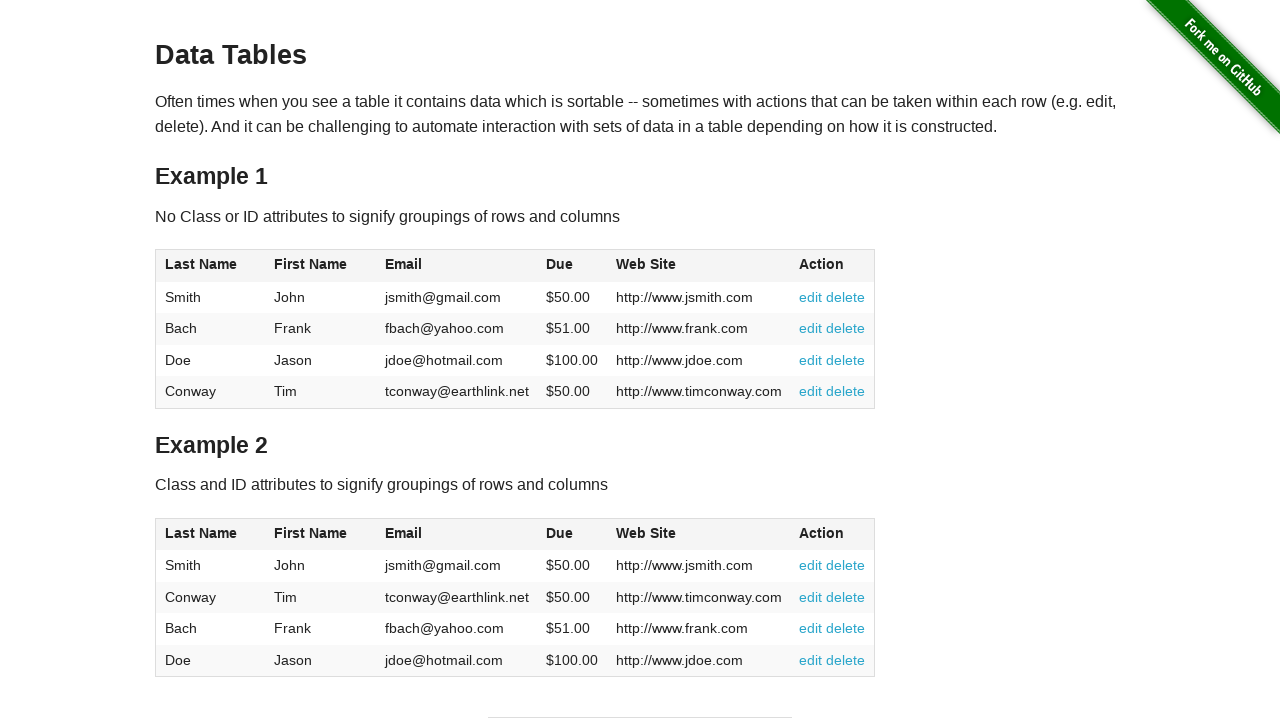

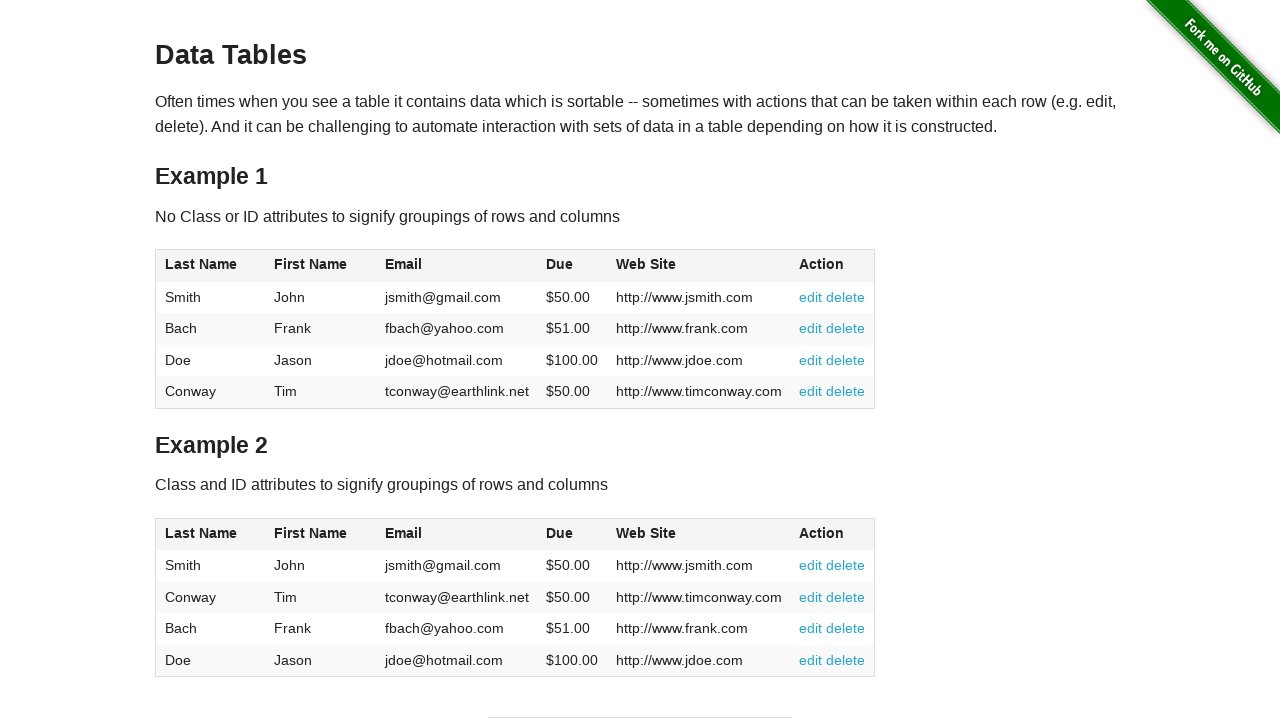